Tests JavaScript confirmation alert handling by clicking a button to trigger the alert, accepting it, and verifying the result message displays correctly on the page.

Starting URL: http://the-internet.herokuapp.com/javascript_alerts

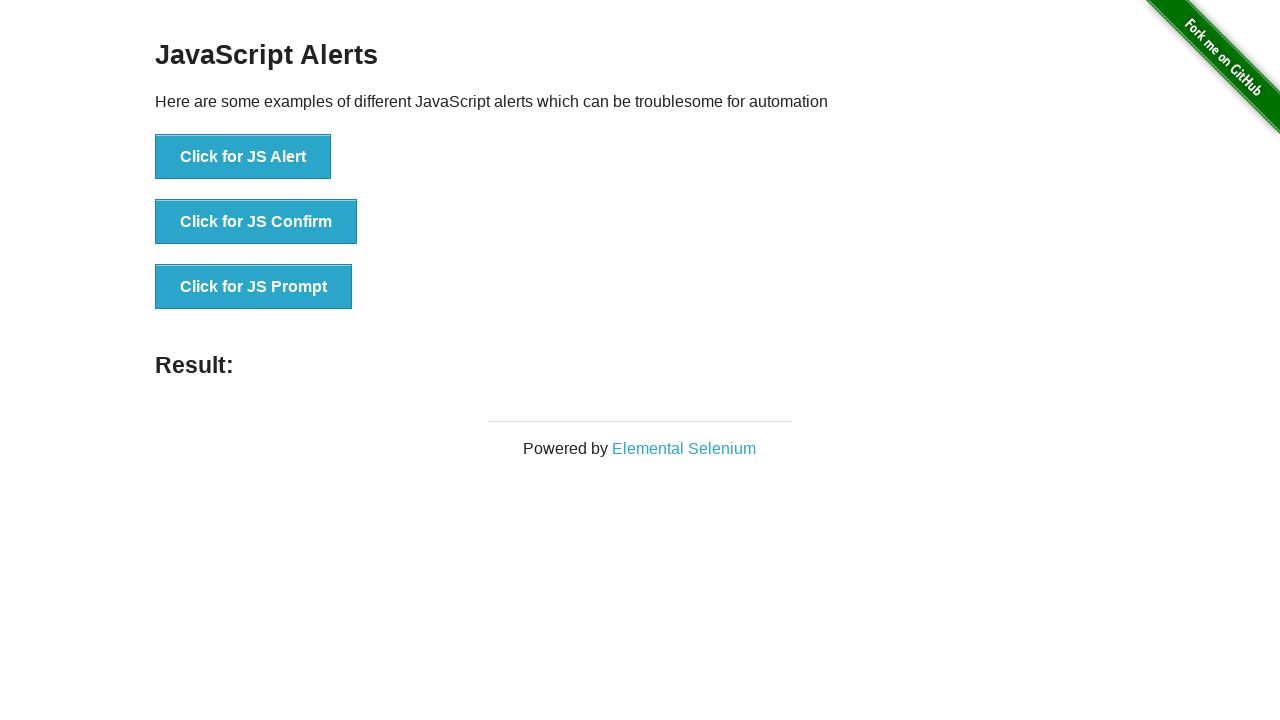

Set up dialog handler to accept confirmation alerts
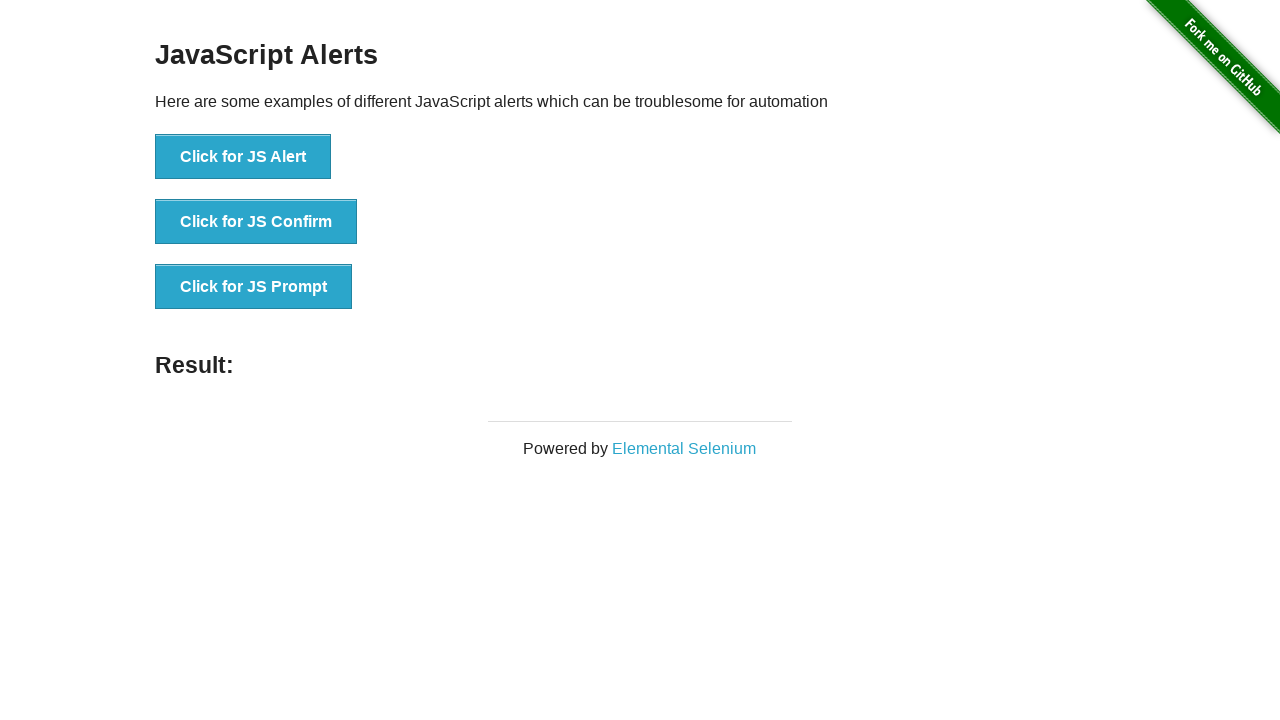

Clicked the second button to trigger JavaScript confirmation dialog at (256, 222) on button >> nth=1
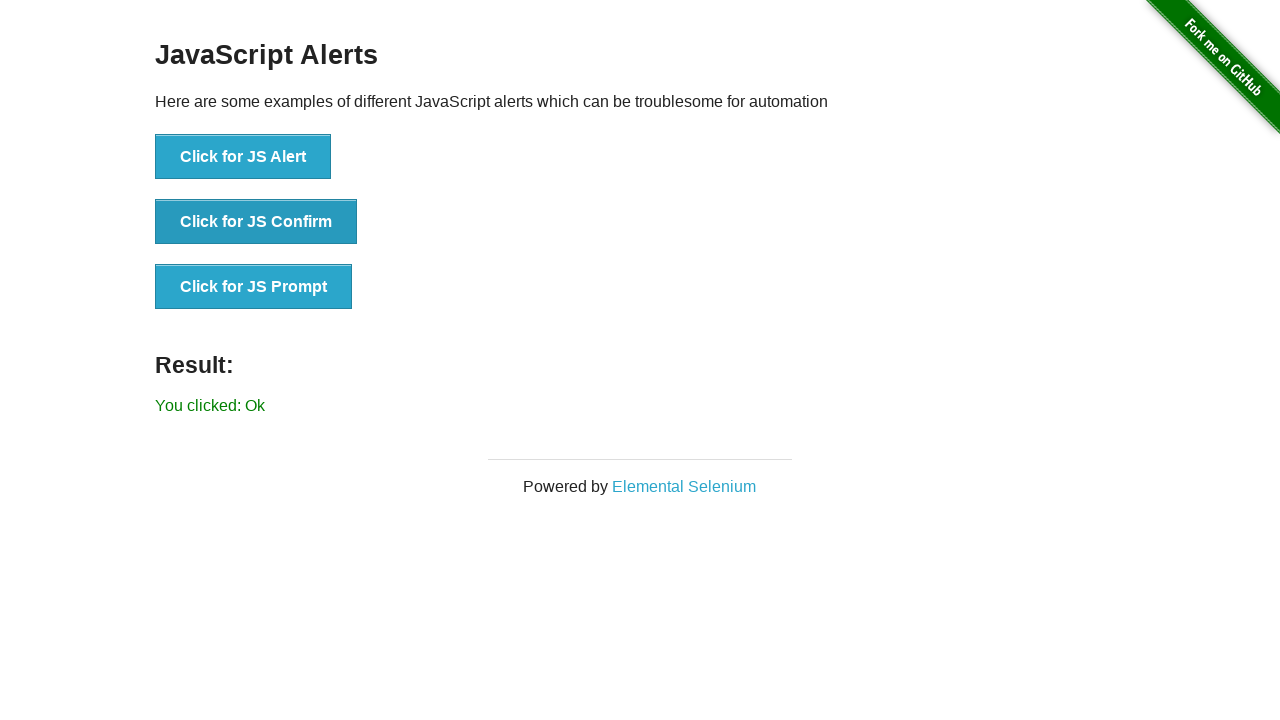

Result message element loaded on the page
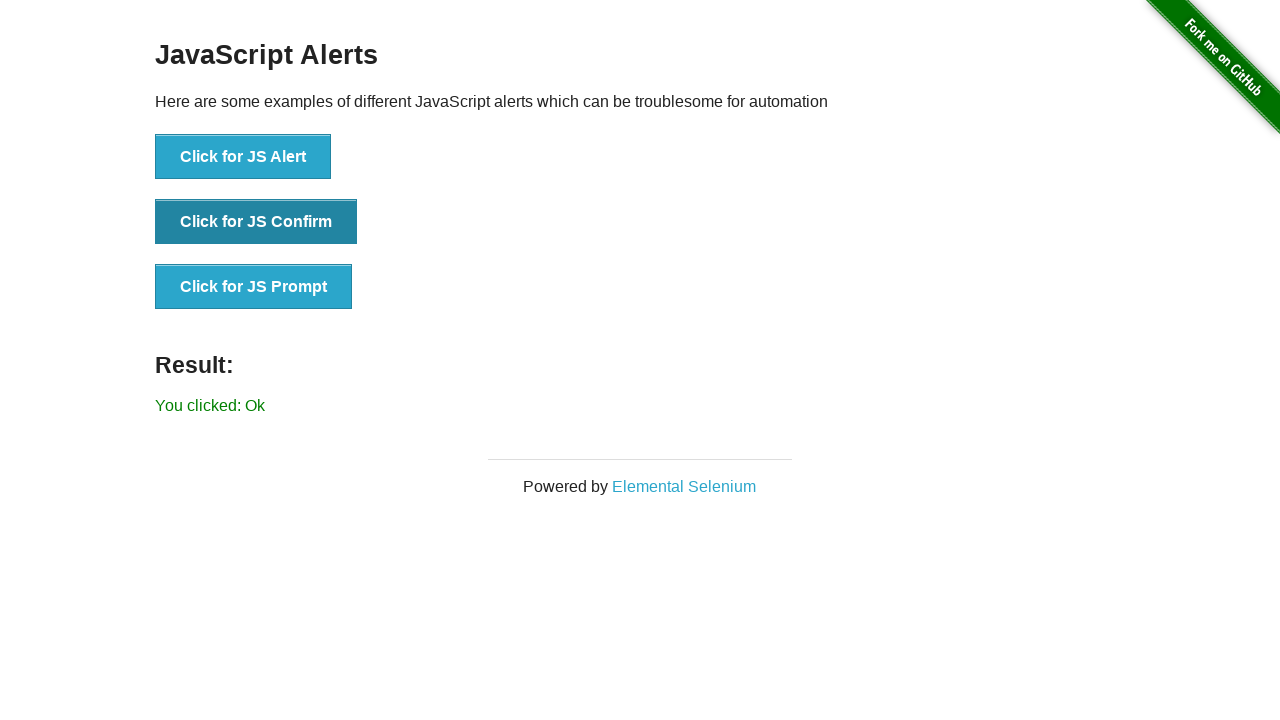

Retrieved result text content
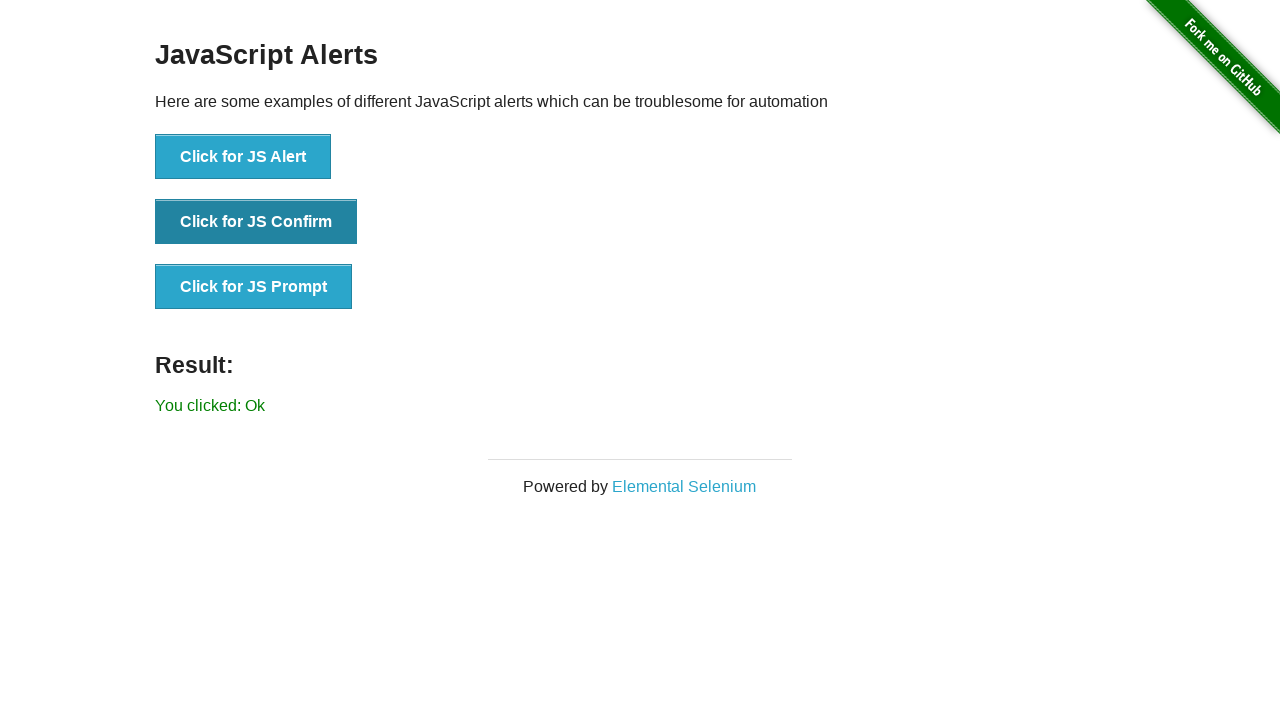

Verified result text equals 'You clicked: Ok'
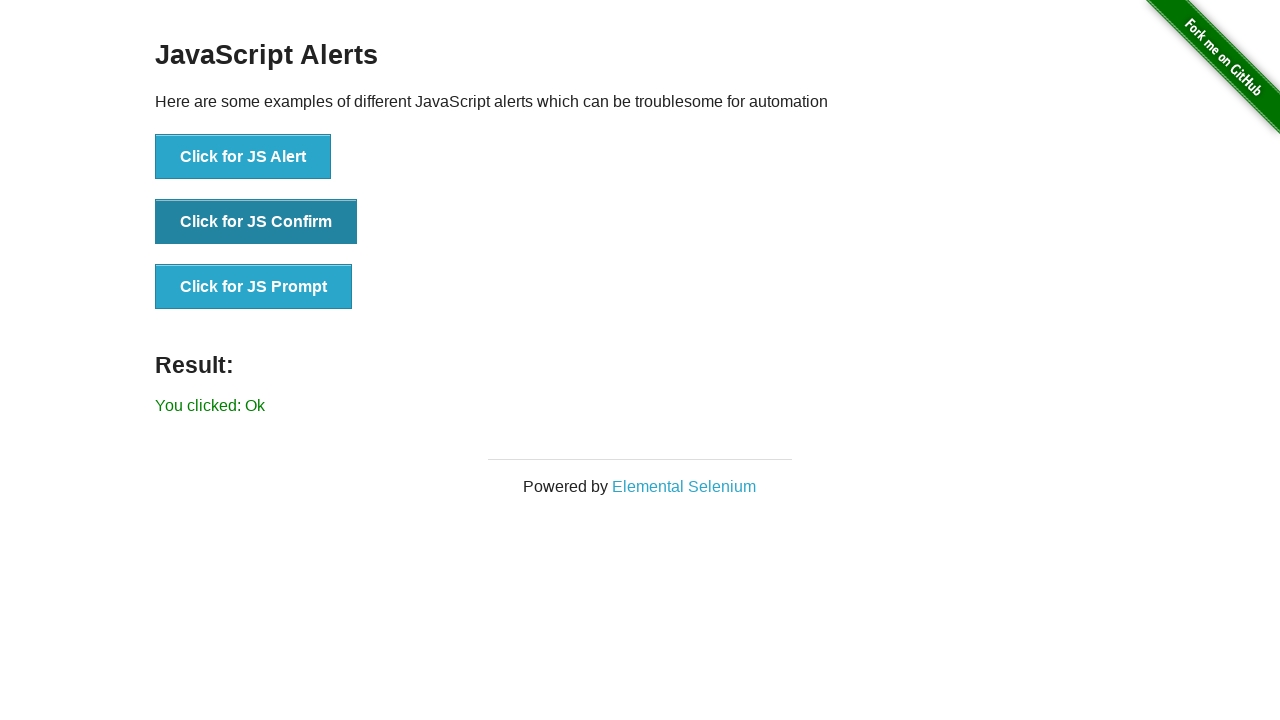

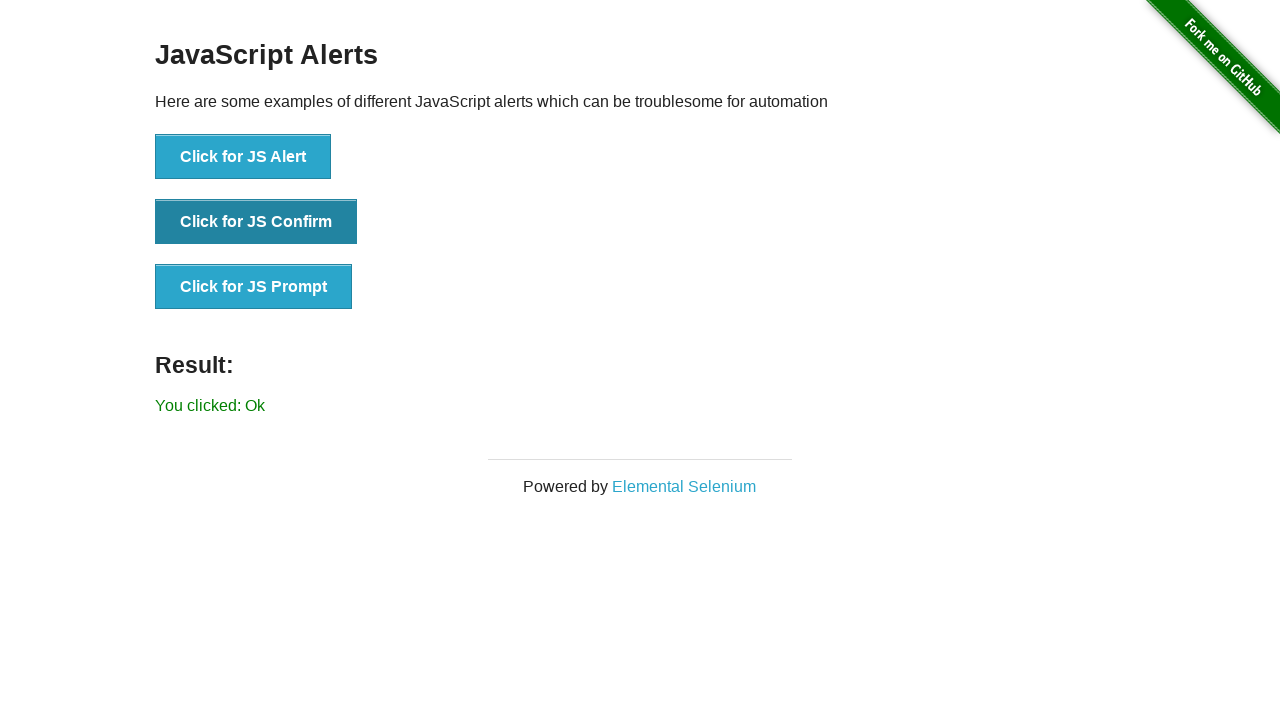